Tests double-click functionality on DemoQA by navigating to Elements > Buttons and performing a double-click action on a button, then verifying the success message.

Starting URL: https://demoqa.com/

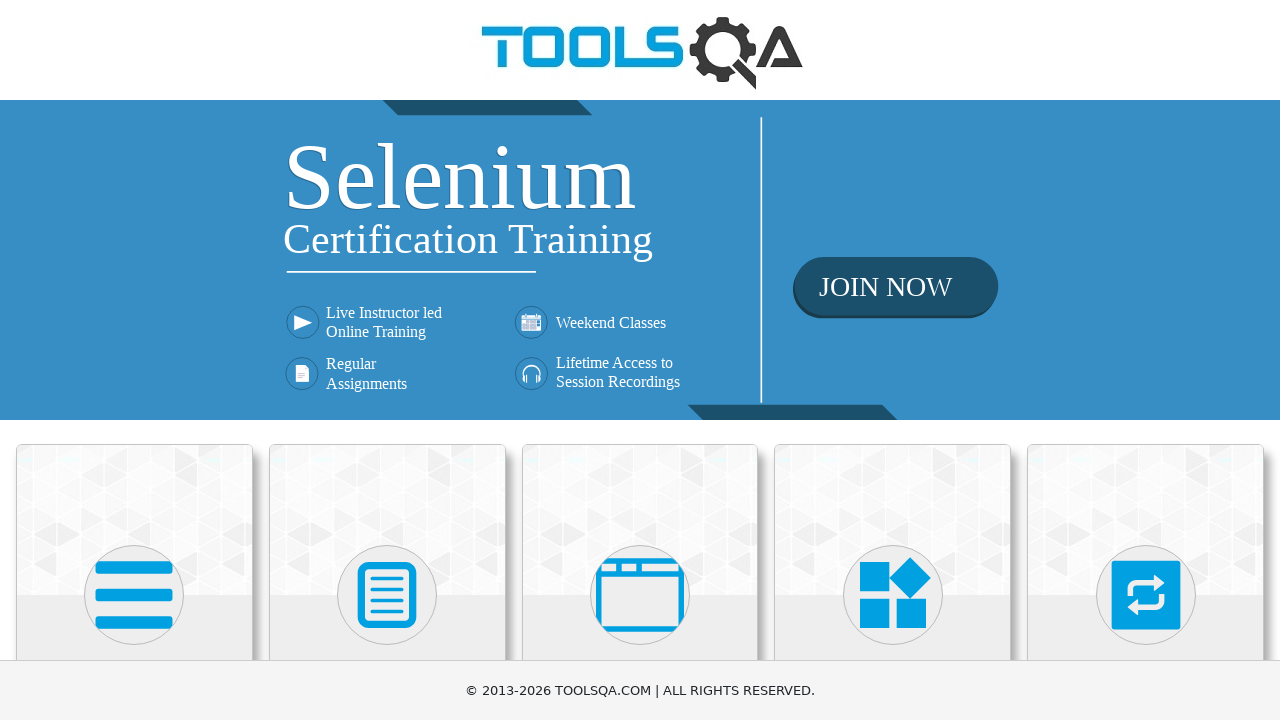

Clicked on Elements card at (134, 360) on xpath=//h5[text()='Elements']
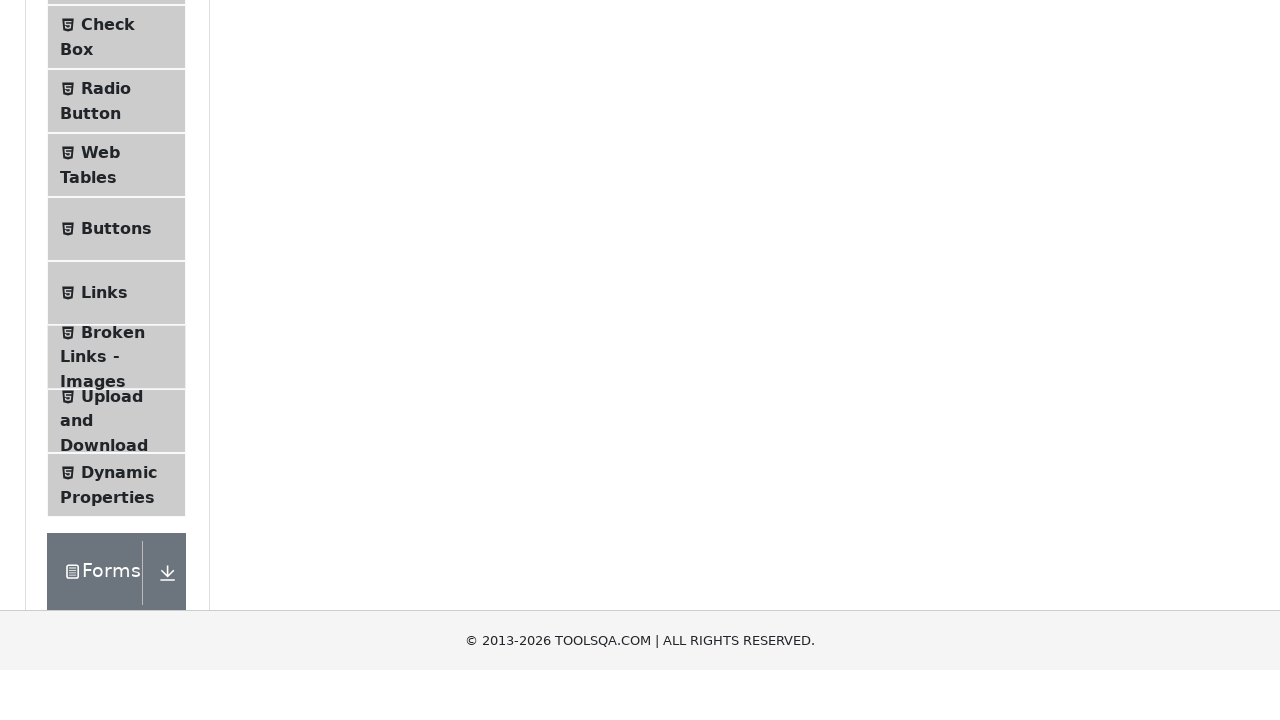

Clicked on Buttons menu item at (116, 517) on xpath=//span[@class='text' and text()='Buttons']
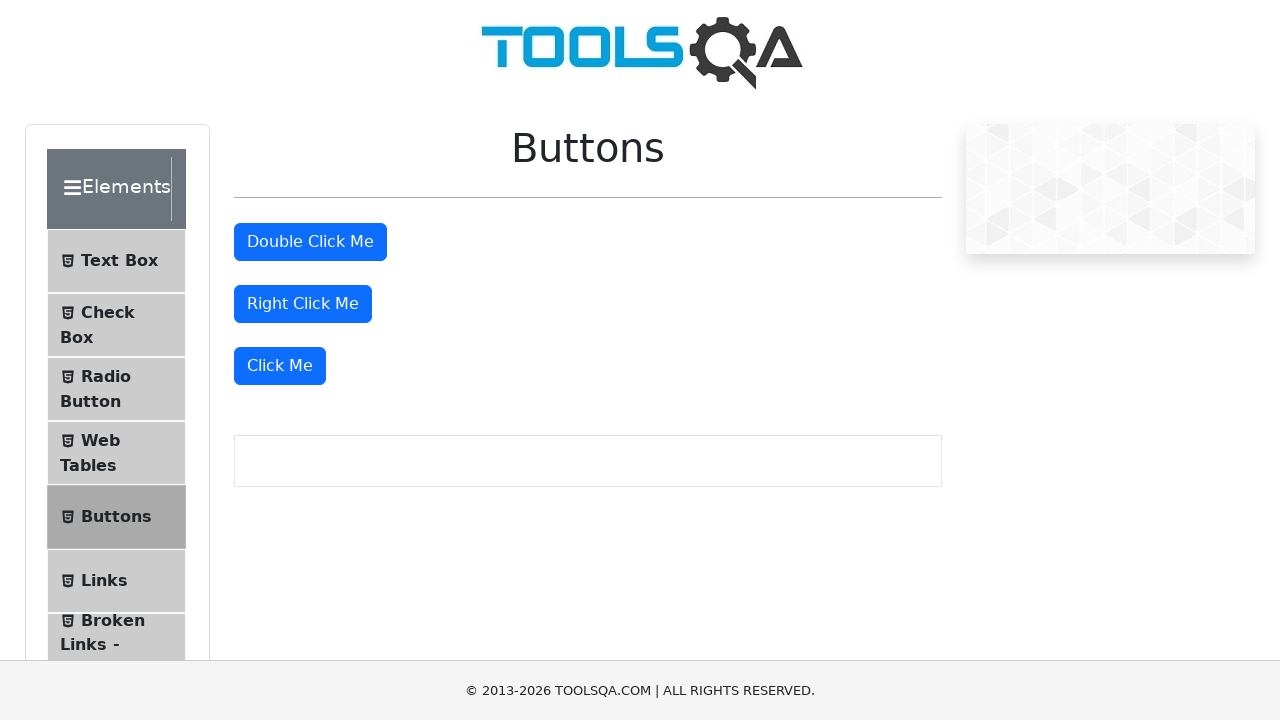

Performed double-click action on the double click button at (310, 242) on #doubleClickBtn
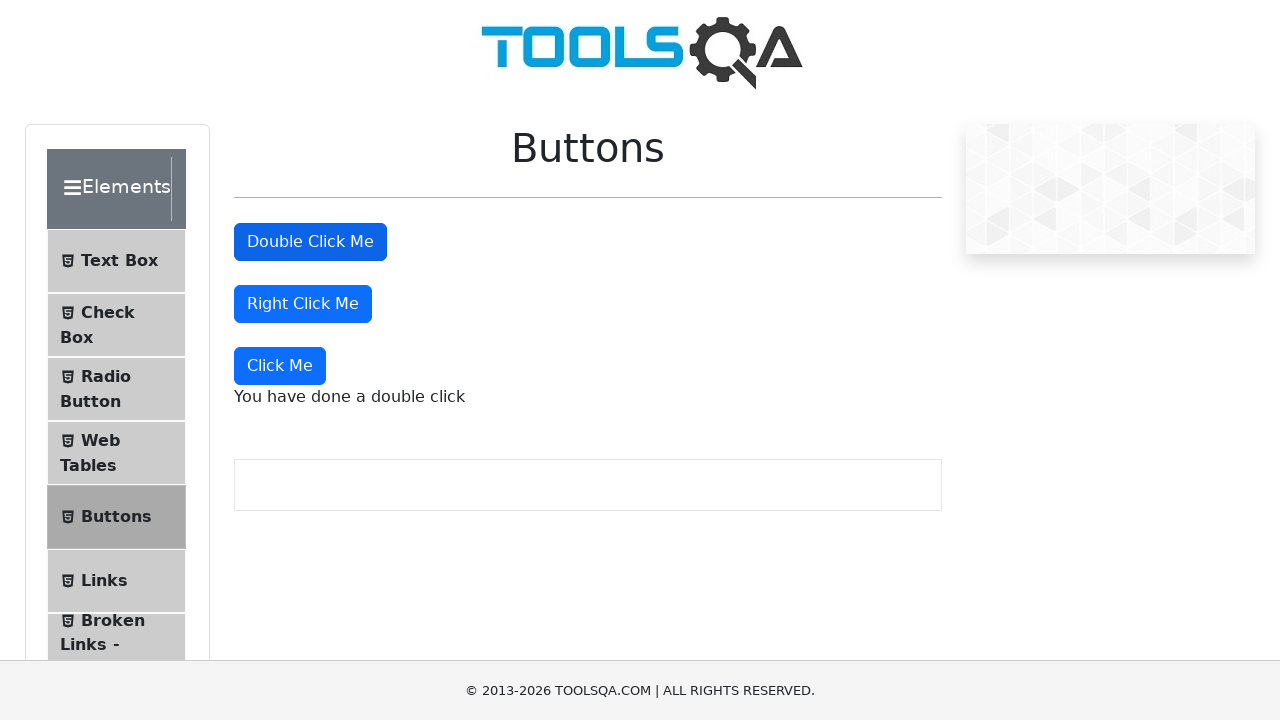

Verified the double click success message appeared
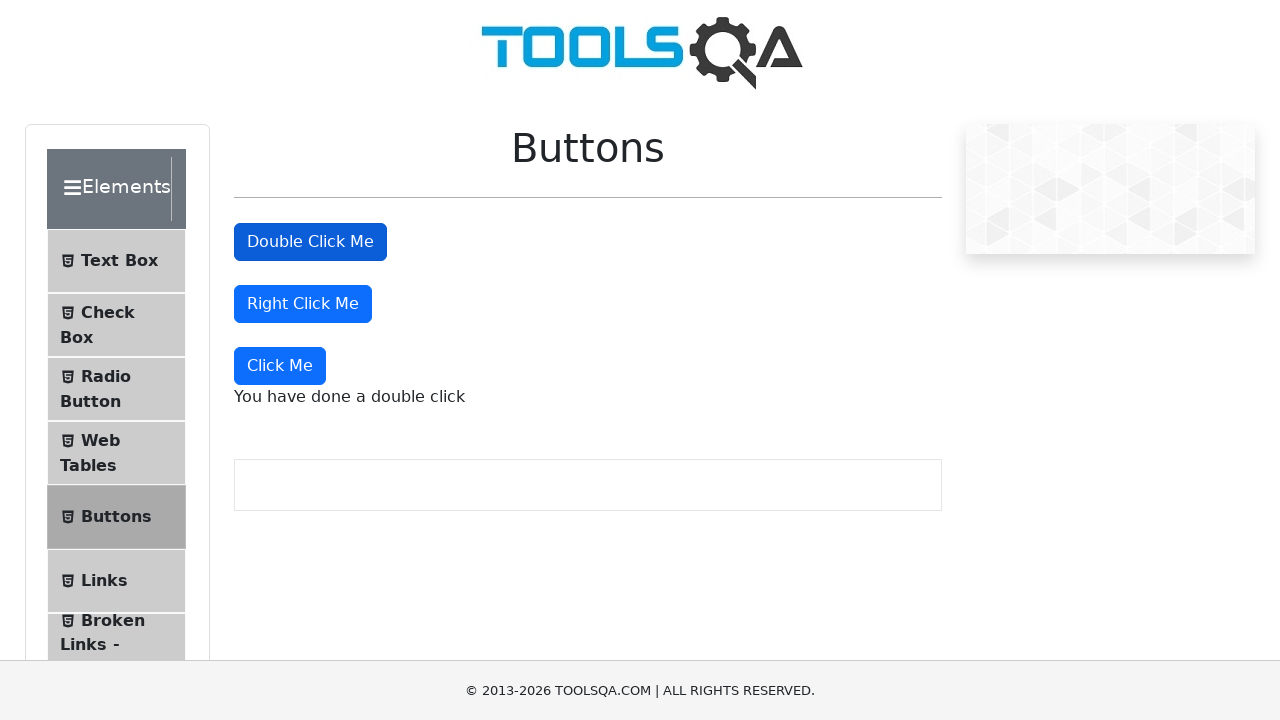

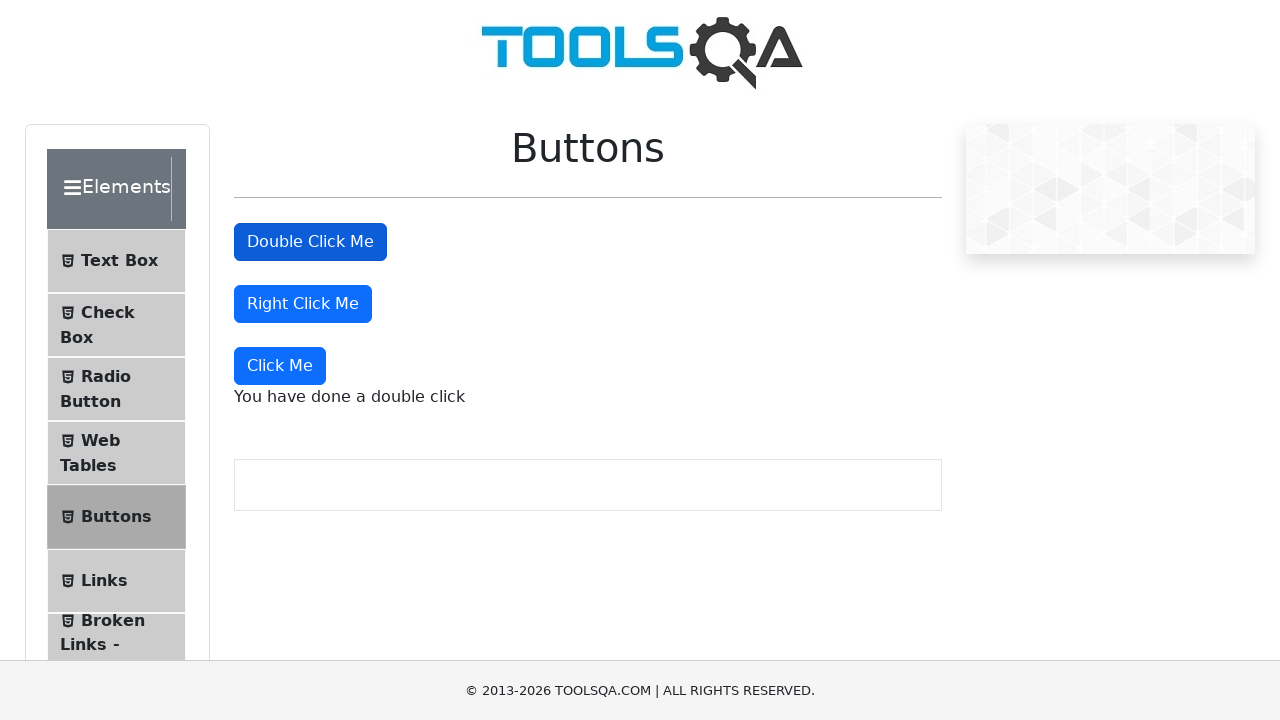